Tests that the Clear completed button displays correct text after marking an item complete

Starting URL: https://demo.playwright.dev/todomvc

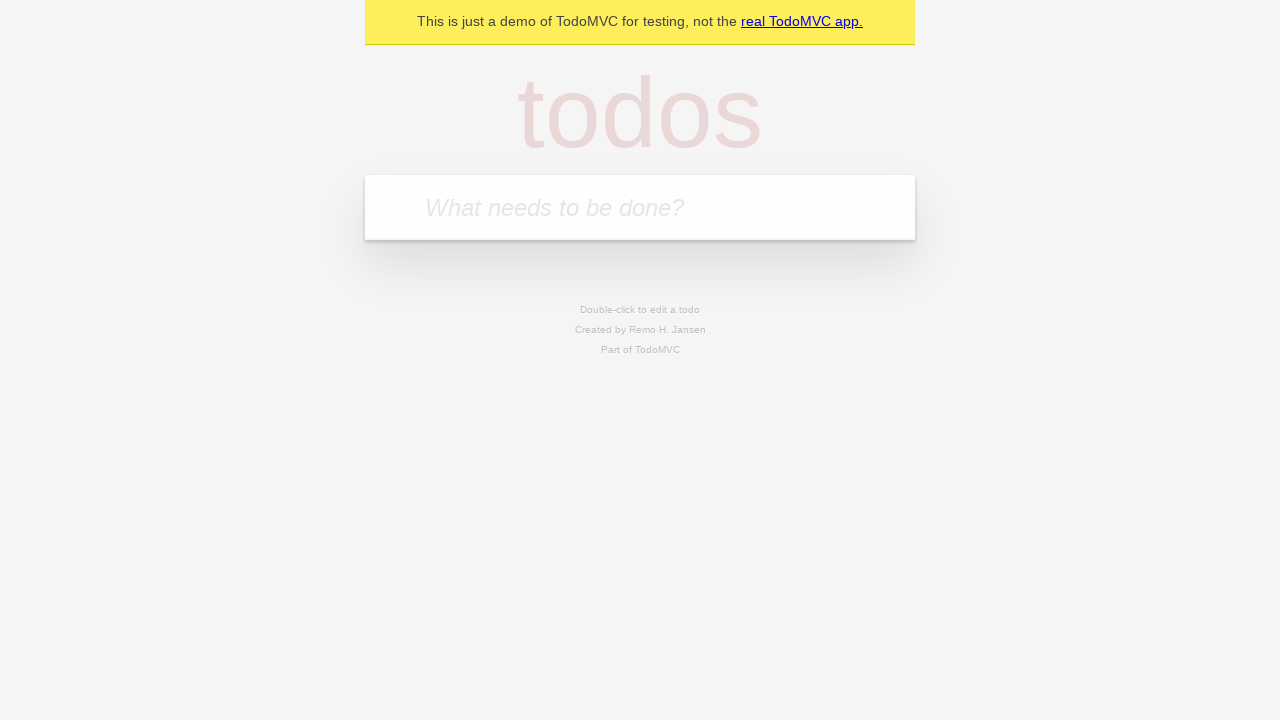

Filled todo input with 'buy some cheese' on internal:attr=[placeholder="What needs to be done?"i]
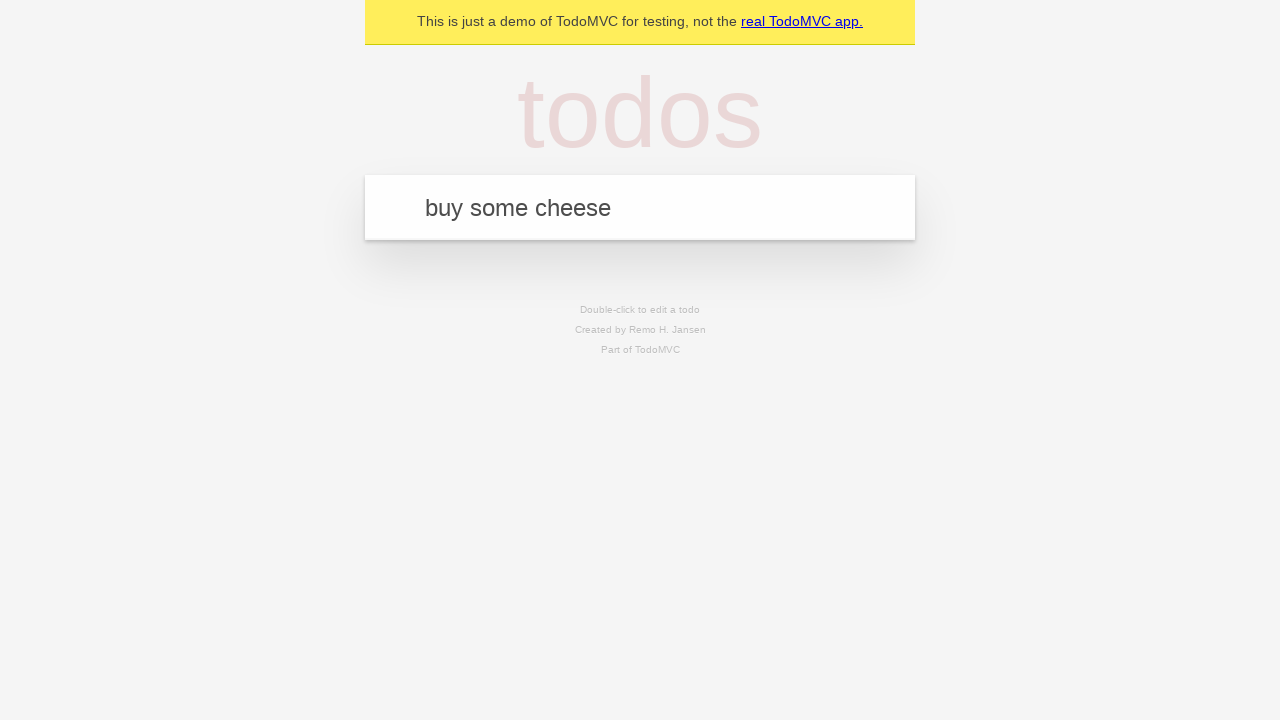

Pressed Enter to create todo 'buy some cheese' on internal:attr=[placeholder="What needs to be done?"i]
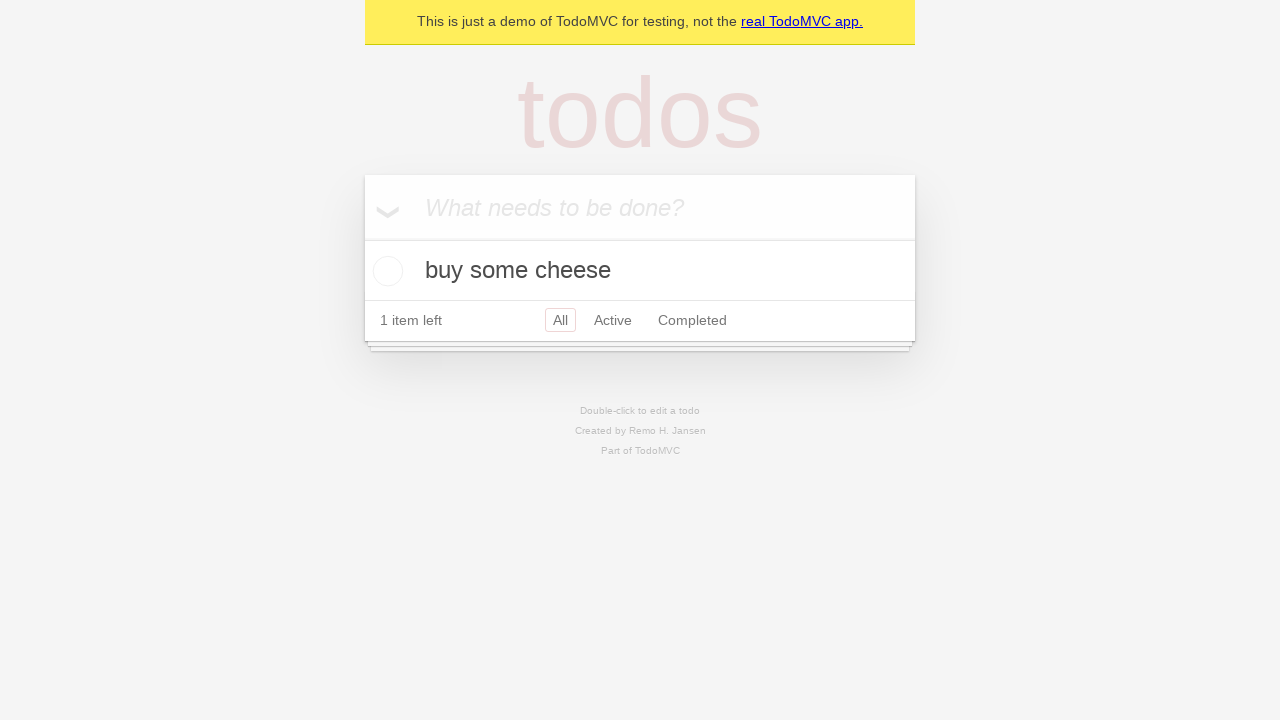

Filled todo input with 'feed the cat' on internal:attr=[placeholder="What needs to be done?"i]
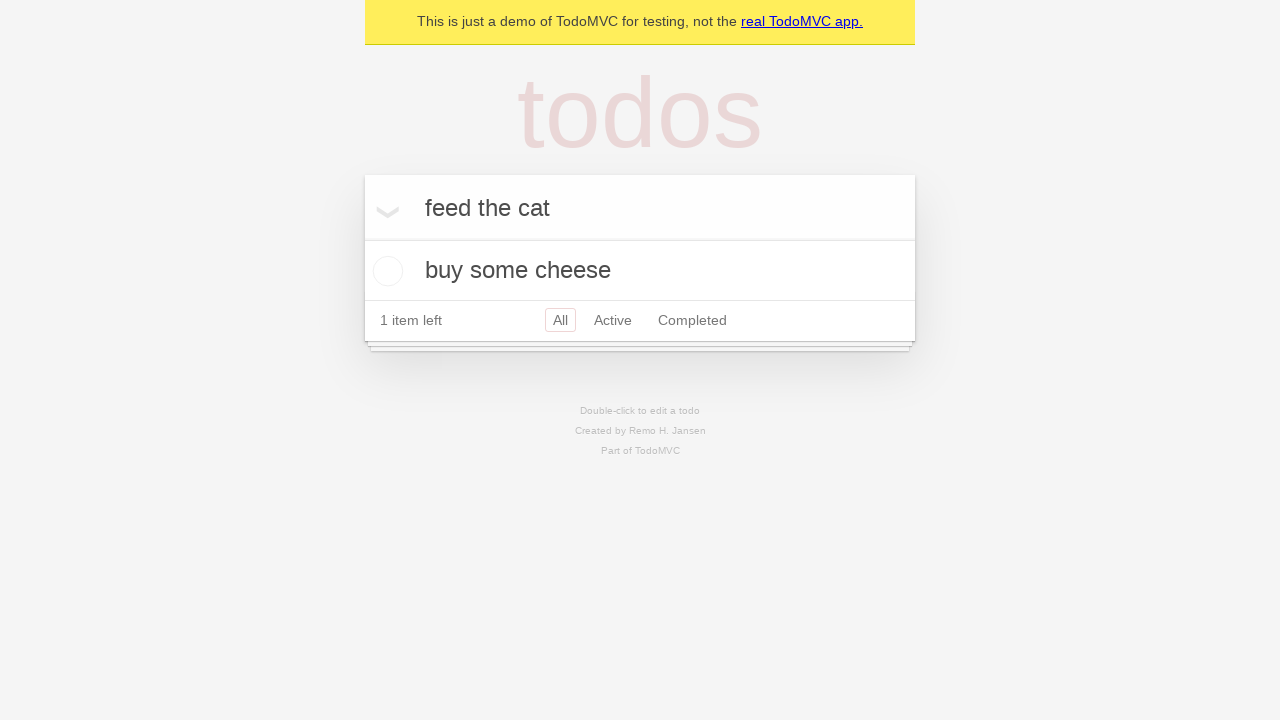

Pressed Enter to create todo 'feed the cat' on internal:attr=[placeholder="What needs to be done?"i]
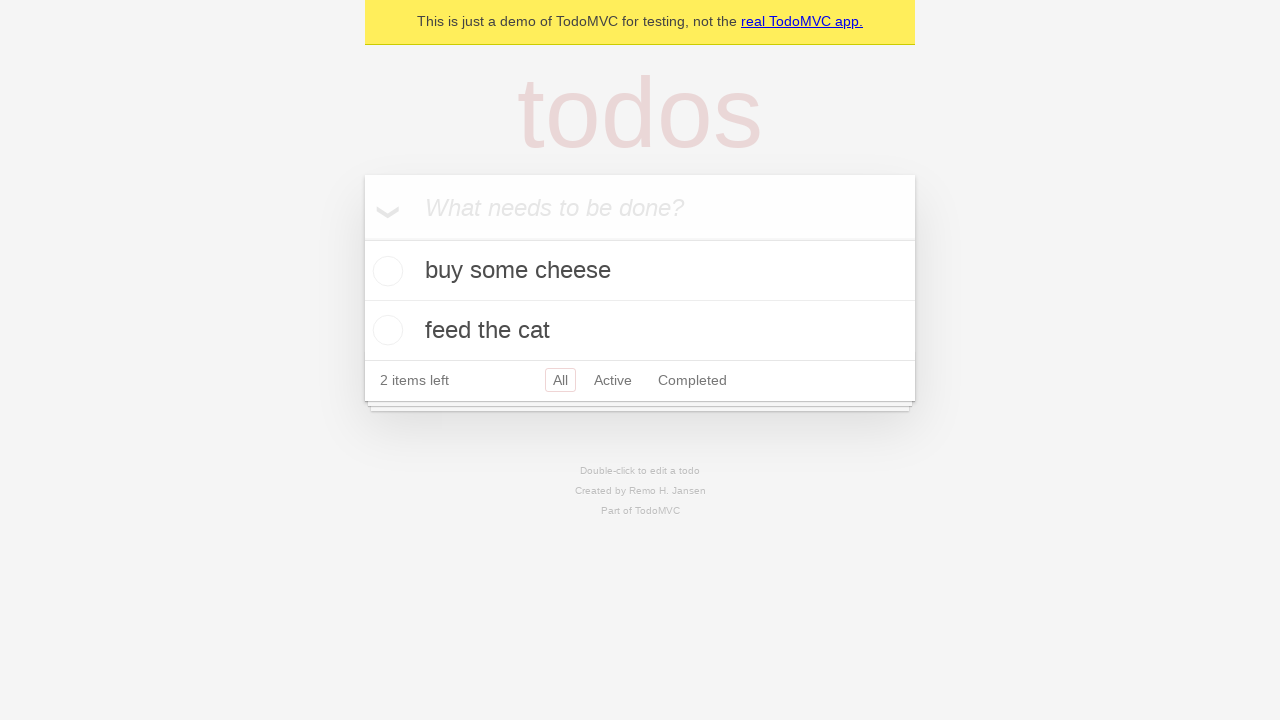

Filled todo input with 'book a doctors appointment' on internal:attr=[placeholder="What needs to be done?"i]
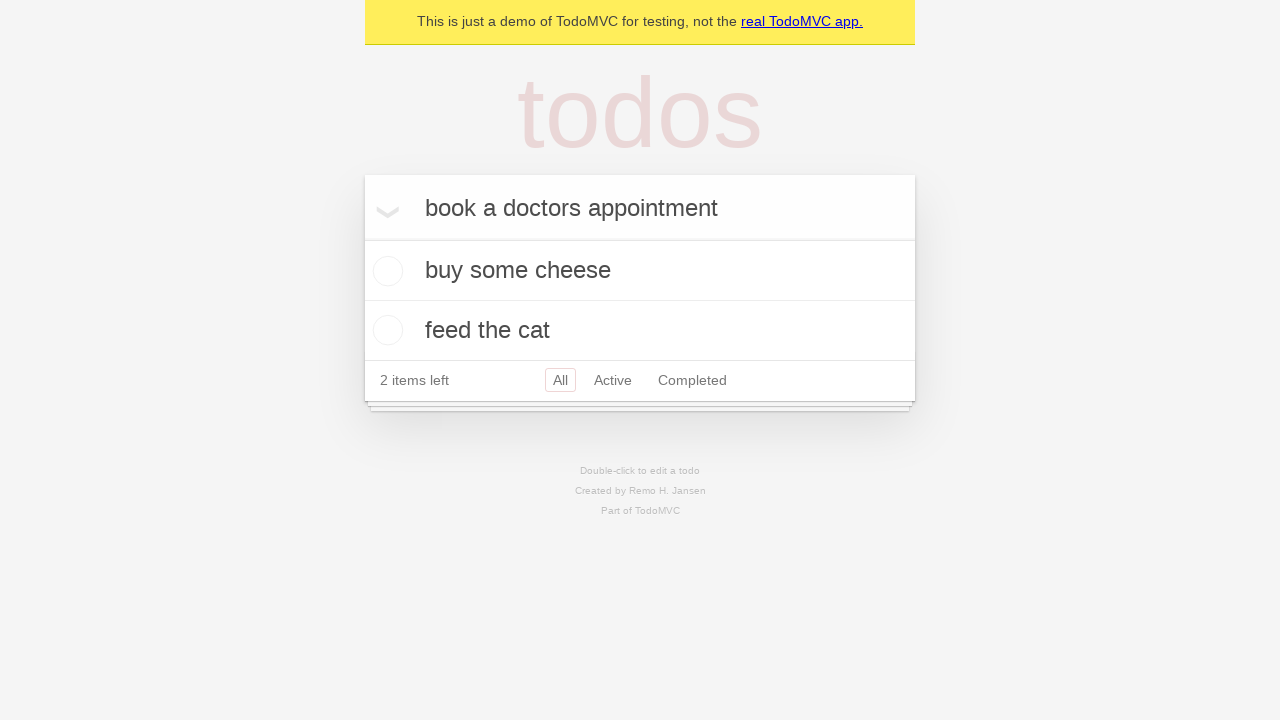

Pressed Enter to create todo 'book a doctors appointment' on internal:attr=[placeholder="What needs to be done?"i]
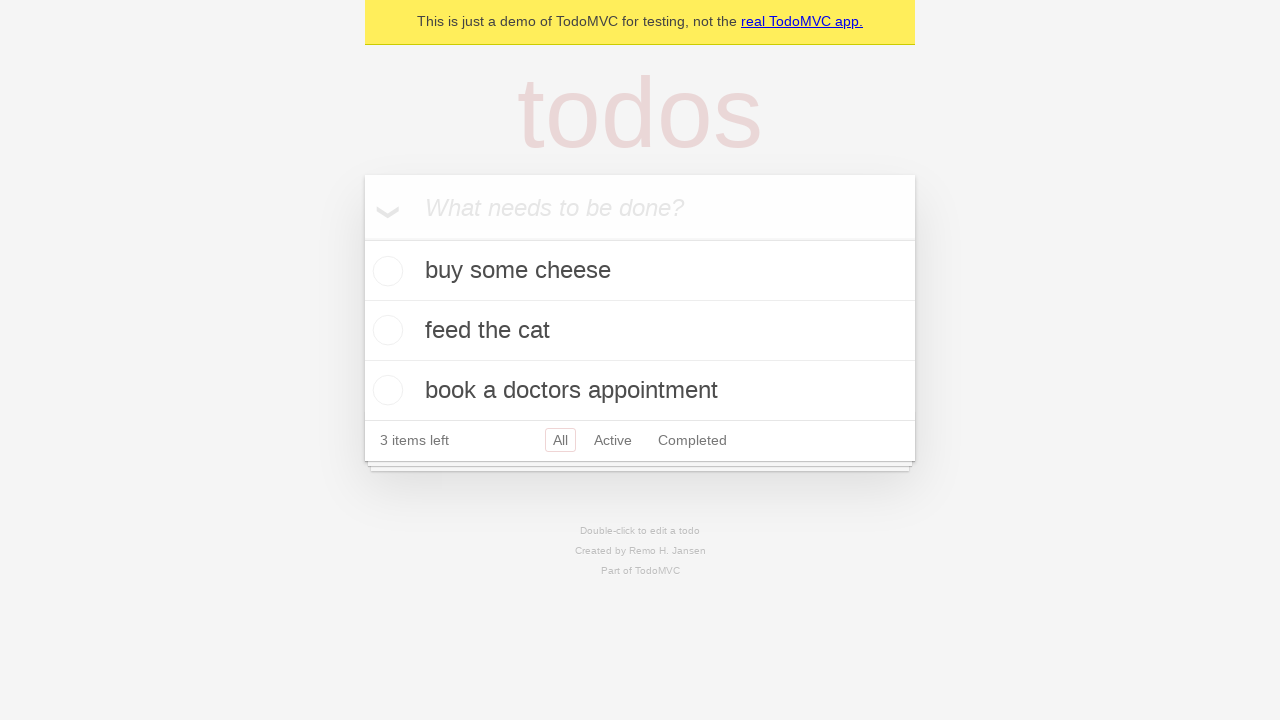

Waited for all 3 todos to be created
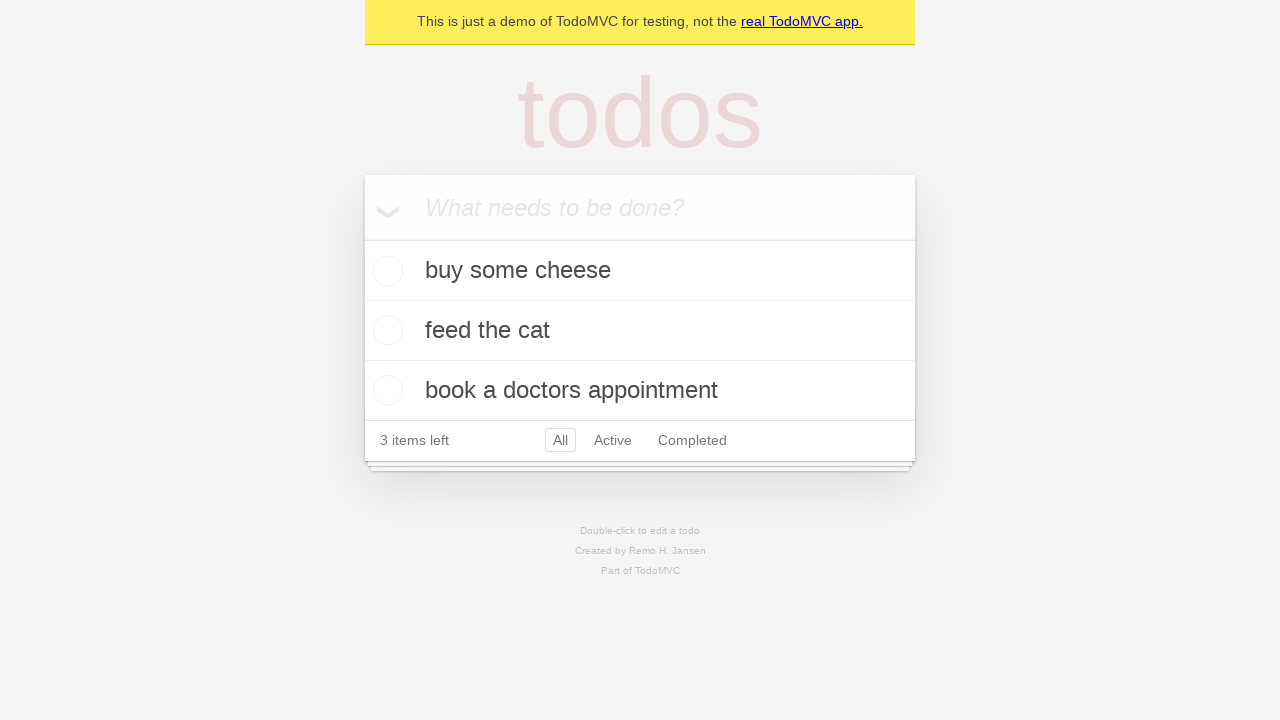

Marked first todo as complete at (385, 271) on .todo-list li .toggle >> nth=0
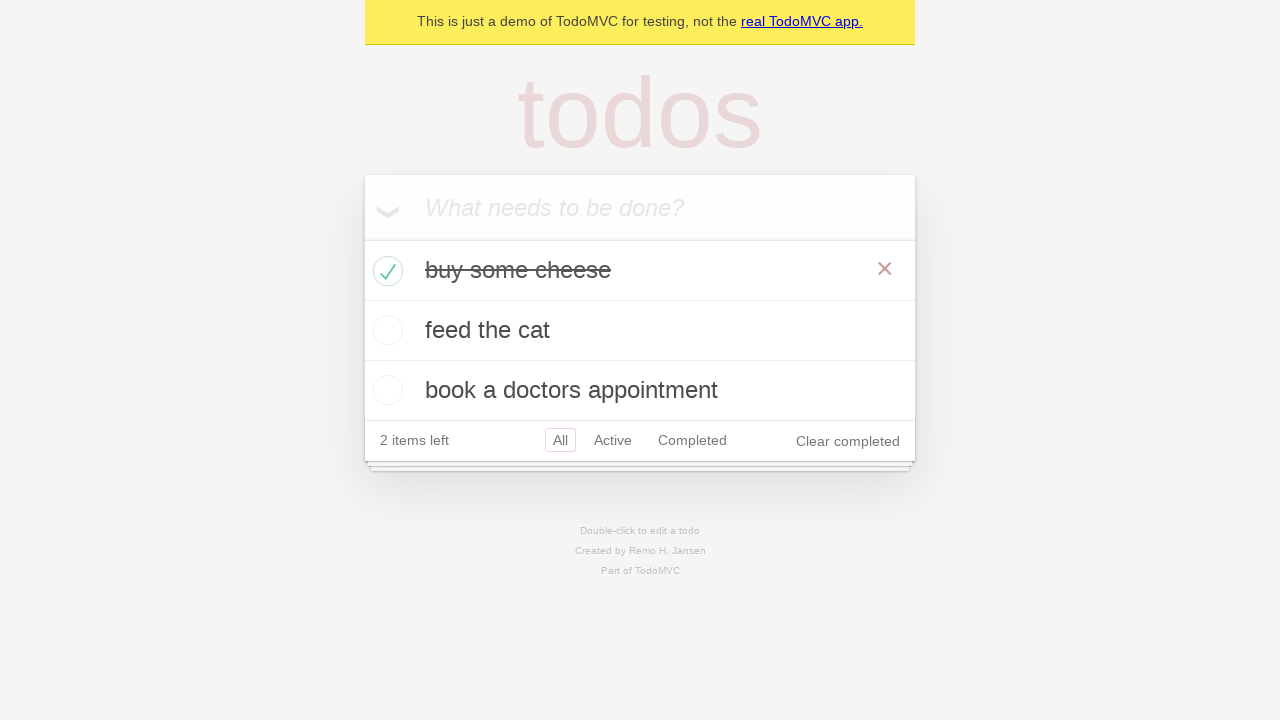

Clear completed button is now visible after marking todo complete
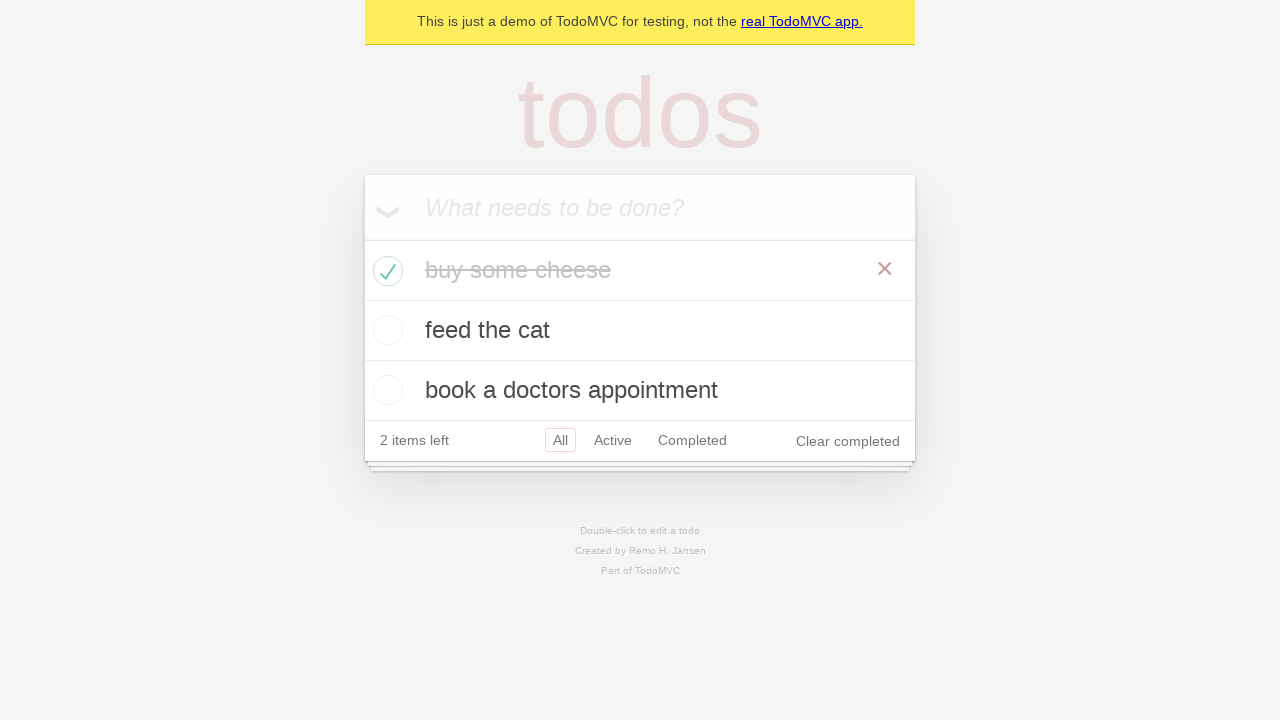

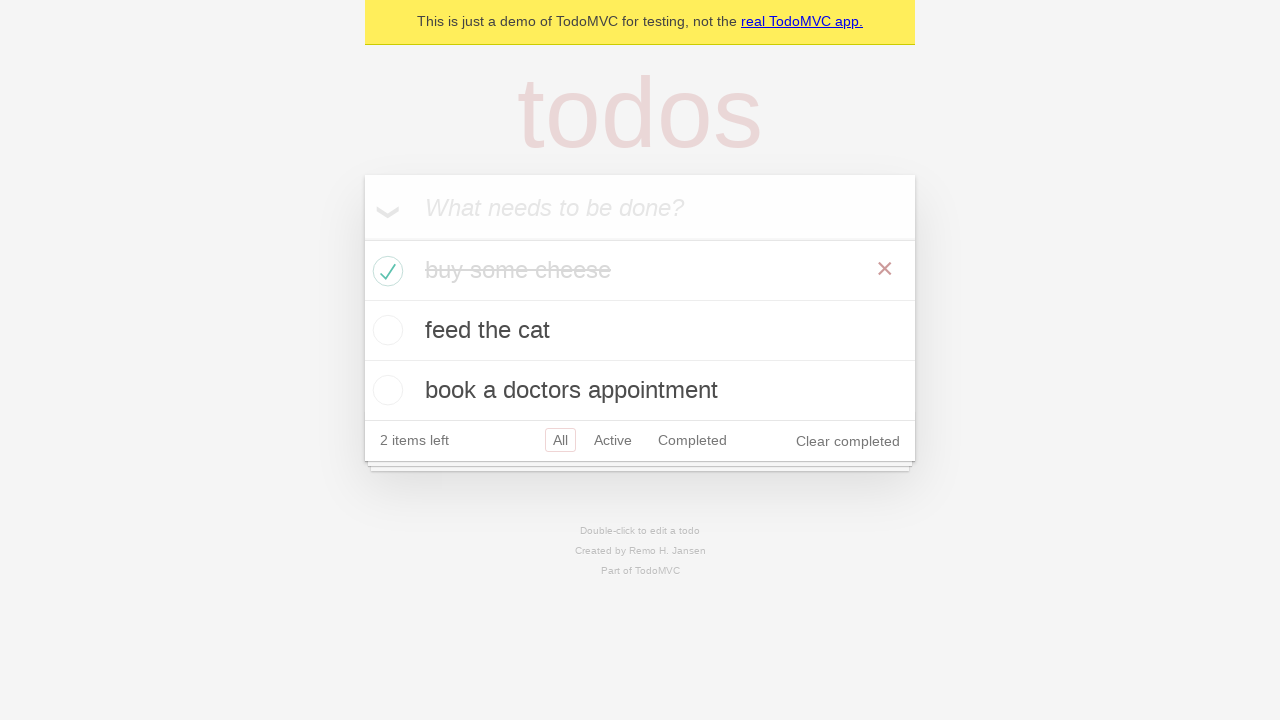